Tests checkbox and radio button interactions by clicking a radio button and then a checkbox if not already selected

Starting URL: https://www.globalsqa.com/samplepagetest/#contact-form-2599-2-1

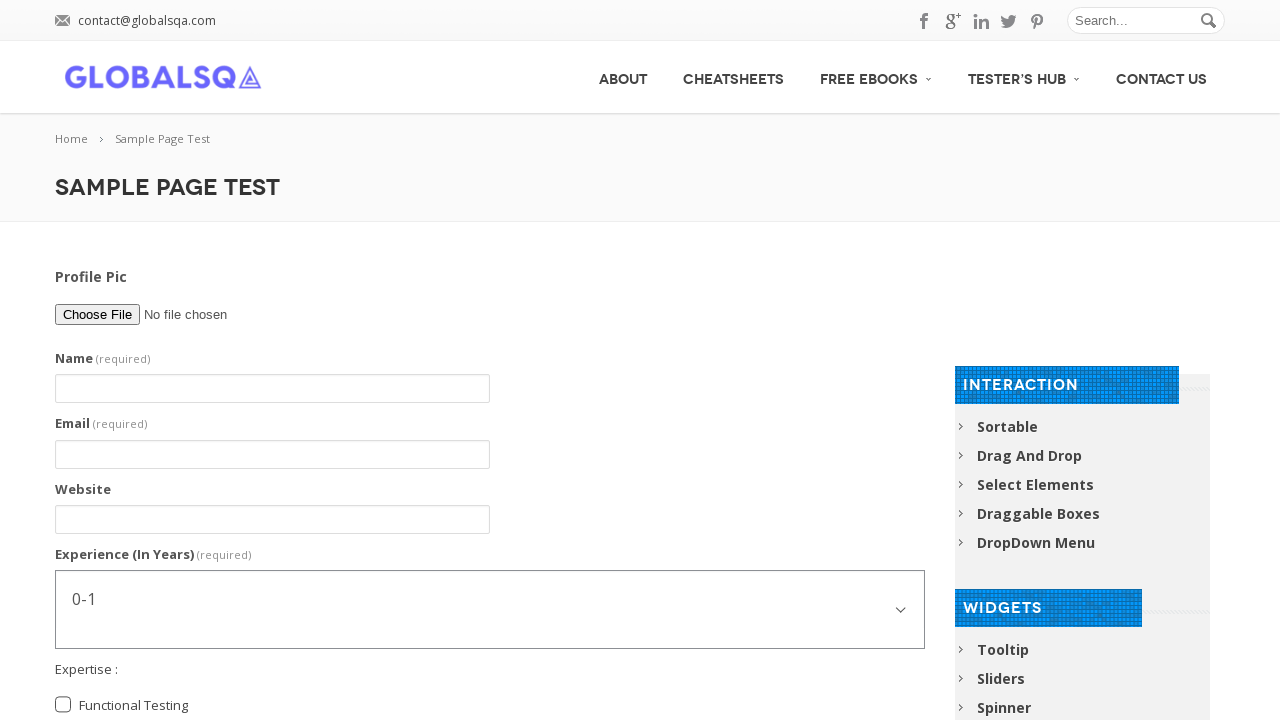

Clicked the second radio button at (63, 377) on (//input[contains(@class,'radio ')])[2]
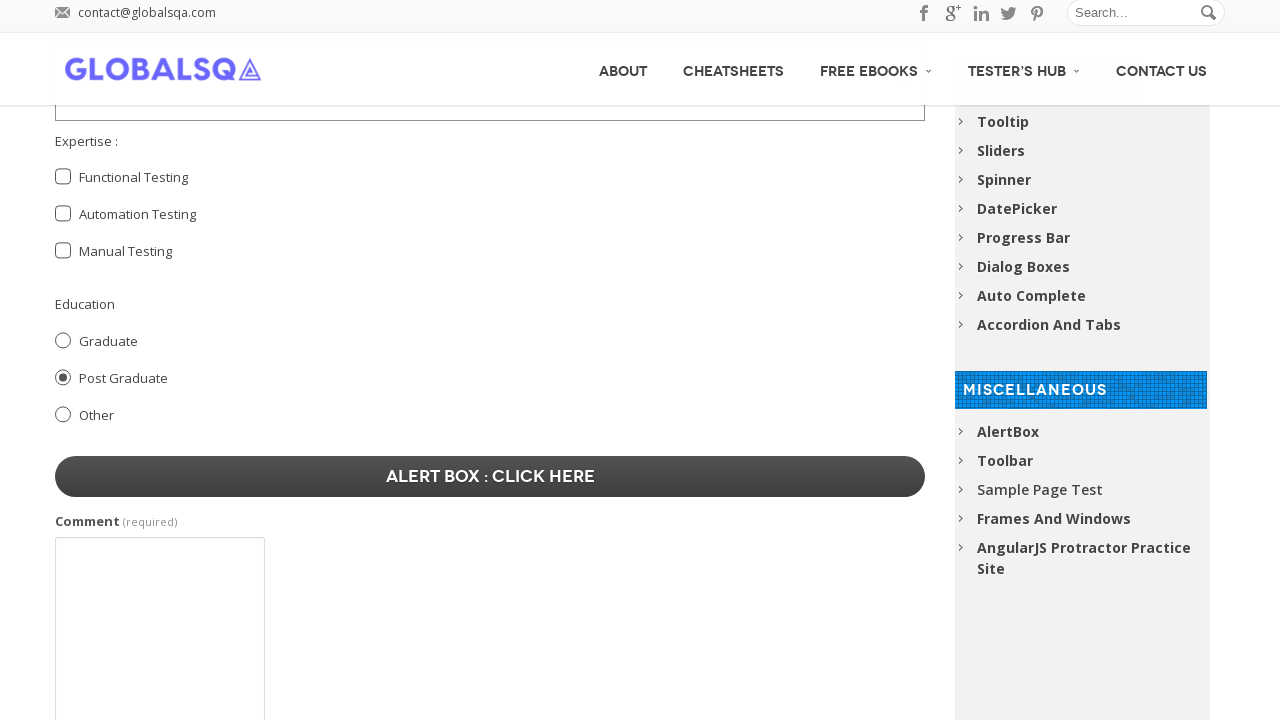

Located the second checkbox element
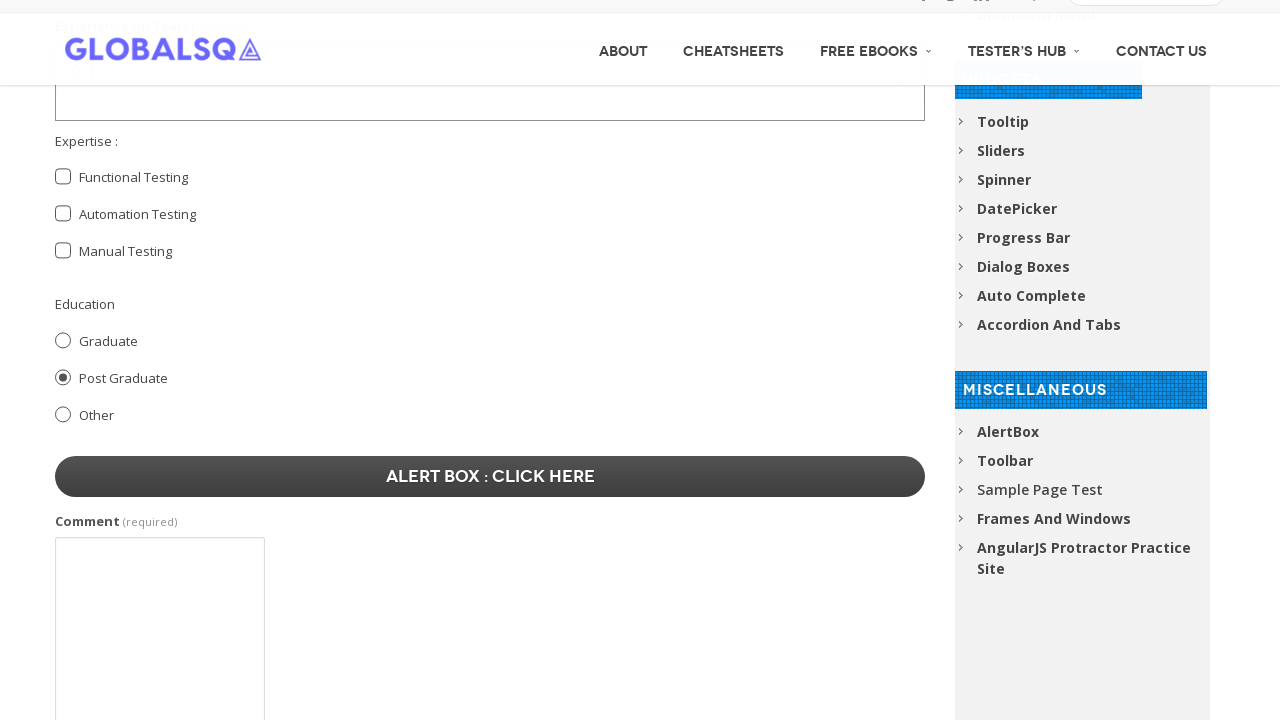

Verified checkbox is not checked
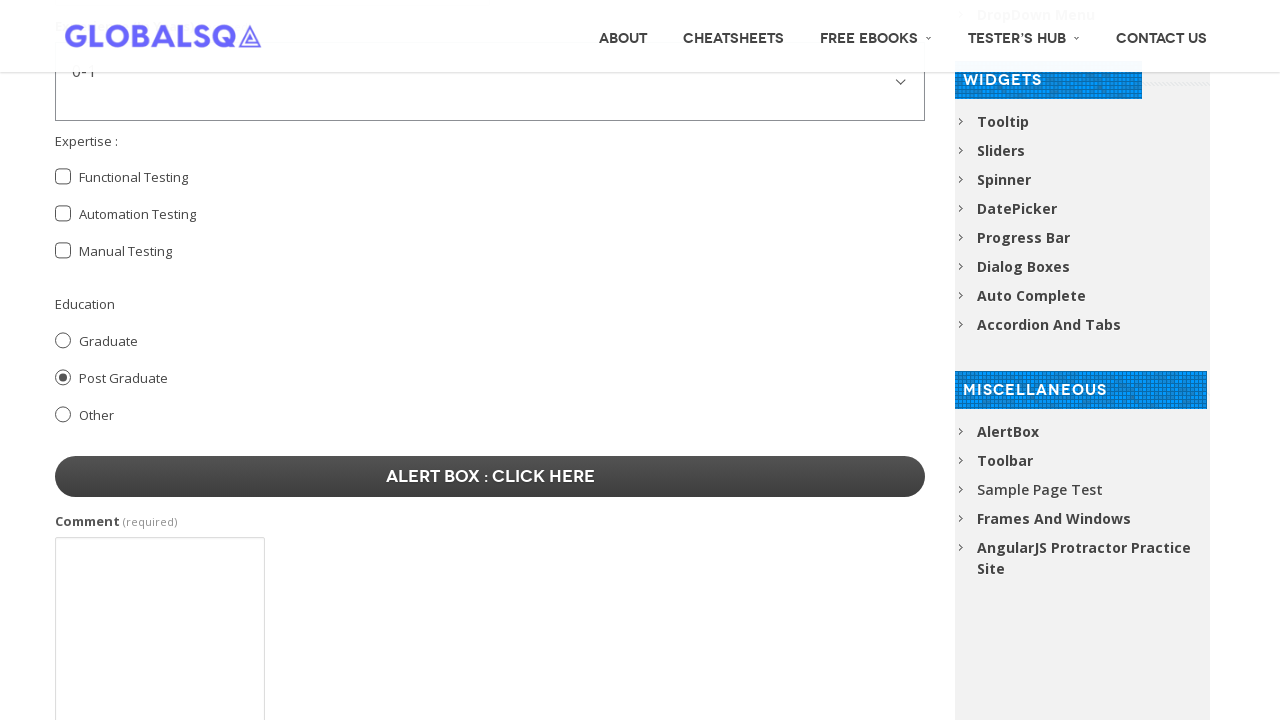

Clicked the second checkbox to select it at (63, 214) on (//input[contains(@class,'checkbox-multiple ')])[2]
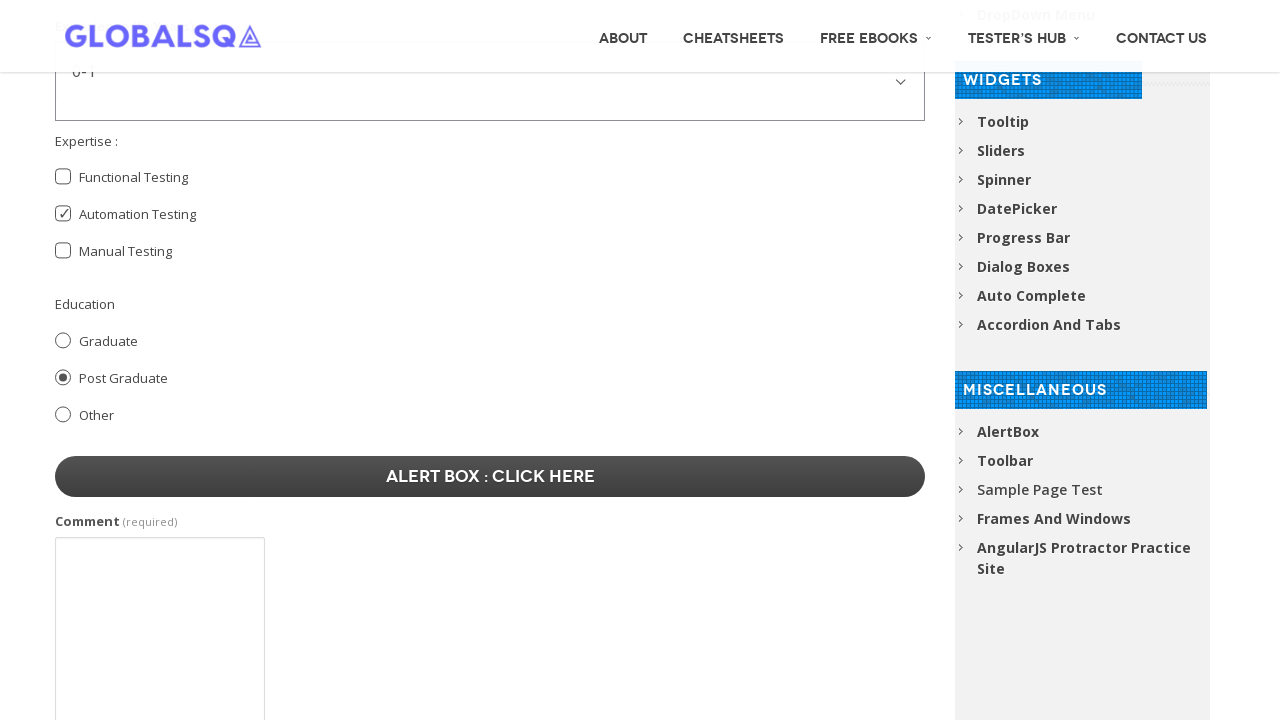

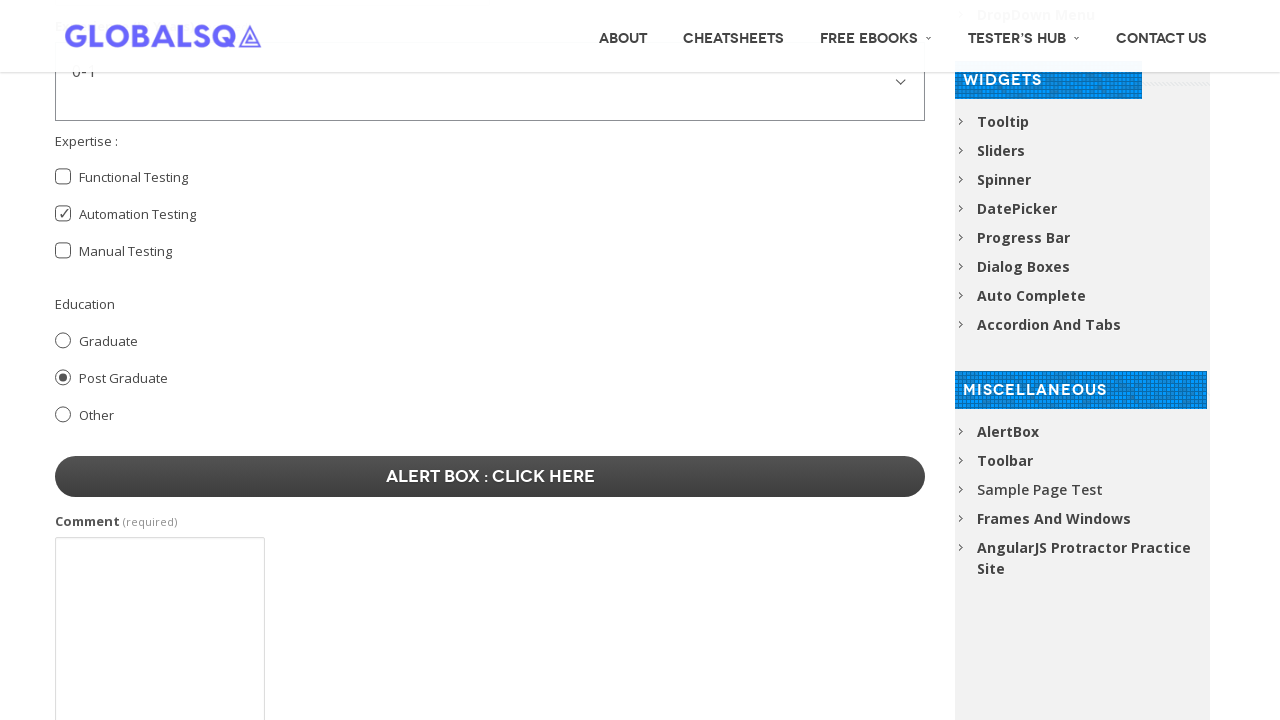